Tests date picker functionality on SpiceJet booking page by setting a date value using JavaScript execution

Starting URL: https://book.spicejet.com/

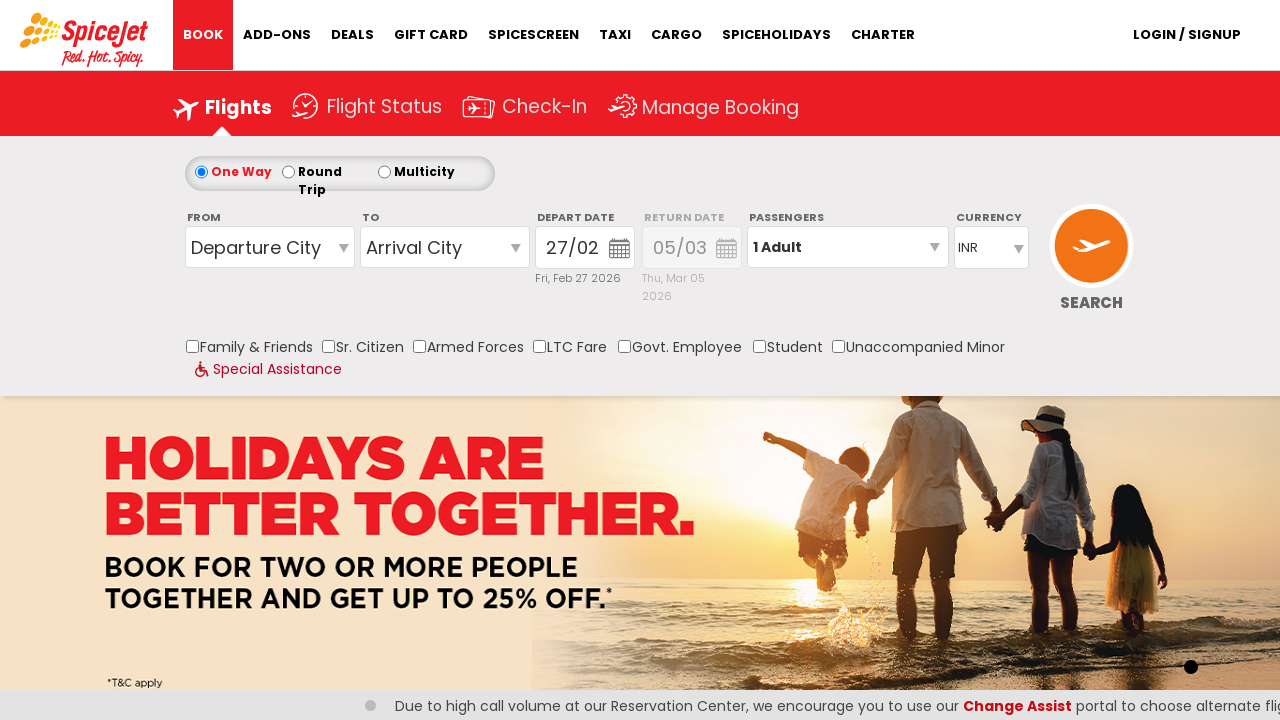

Set date picker value to '30-12' using JavaScript execution
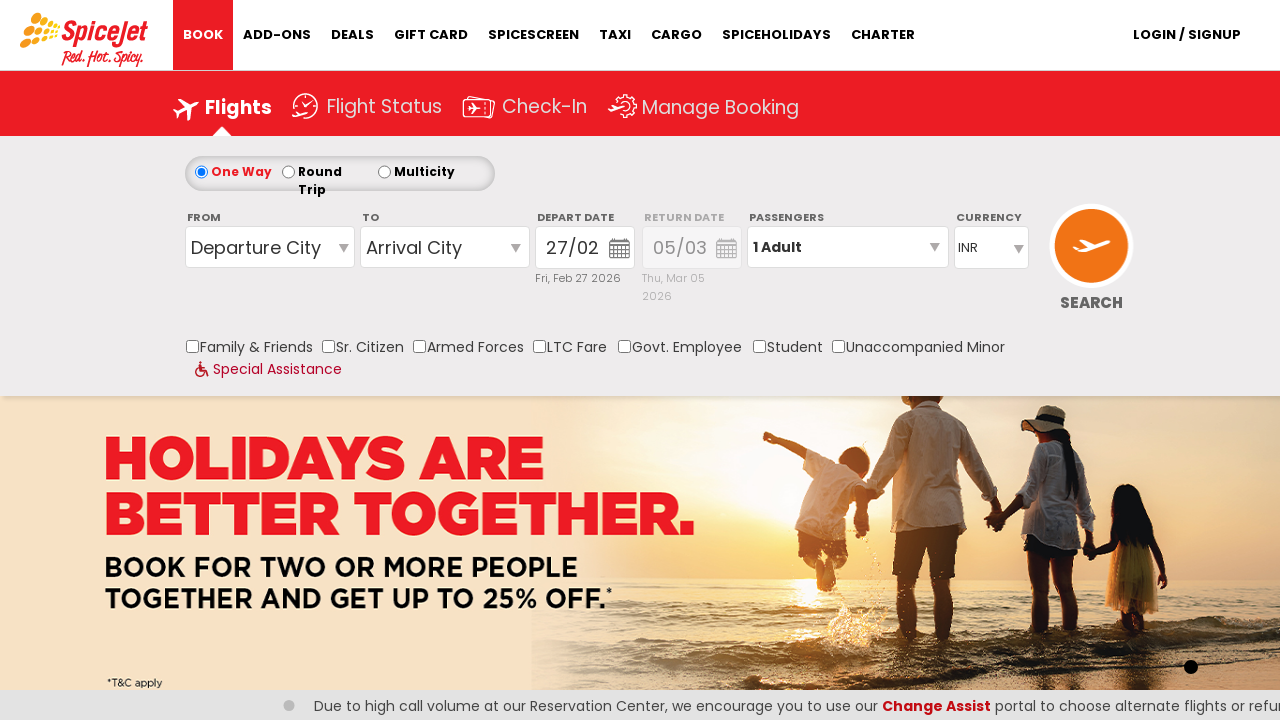

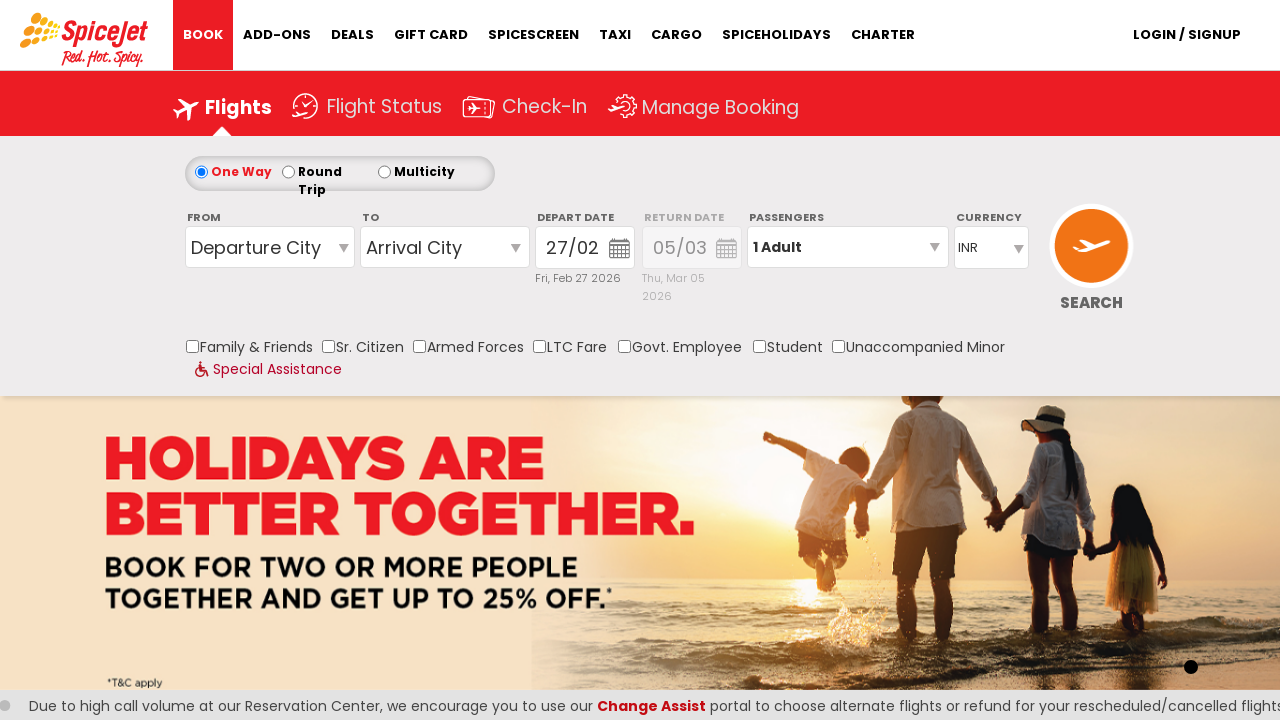